Tests implicit wait functionality by clicking the adder button and verifying that a dynamically added element appears with the correct class attribute

Starting URL: https://www.selenium.dev/selenium/web/dynamic.html

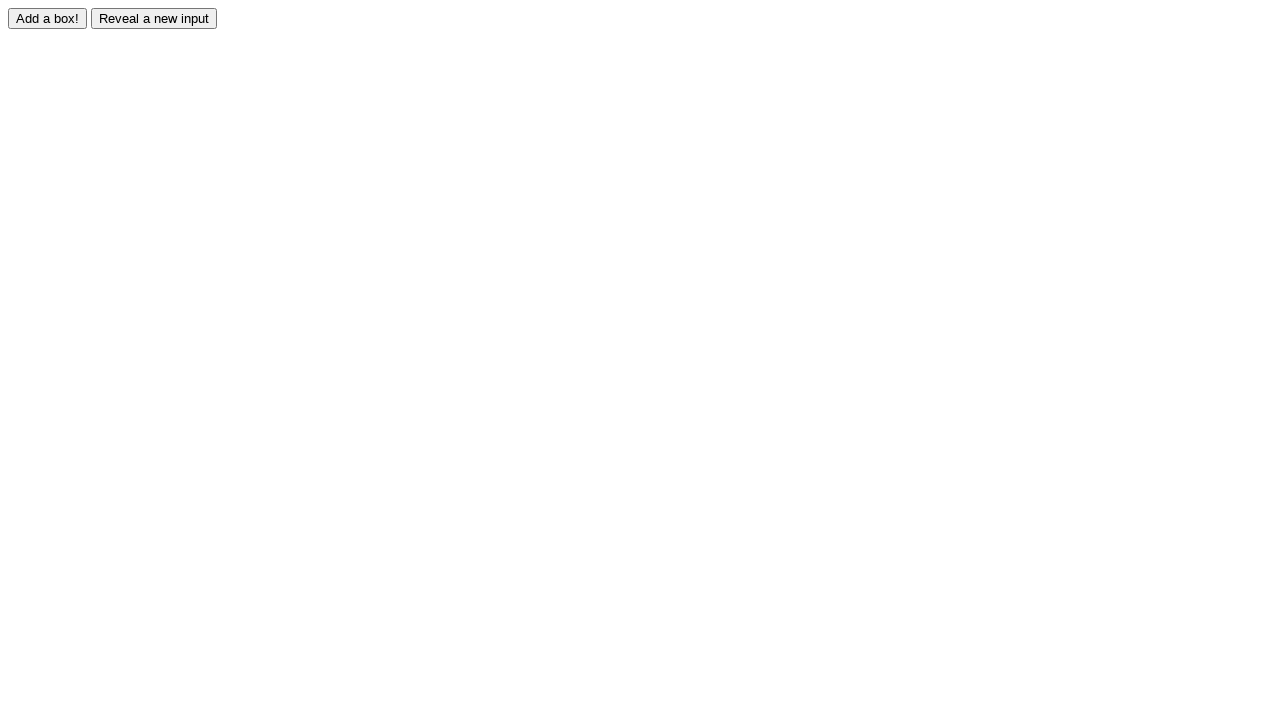

Navigated to dynamic.html test page
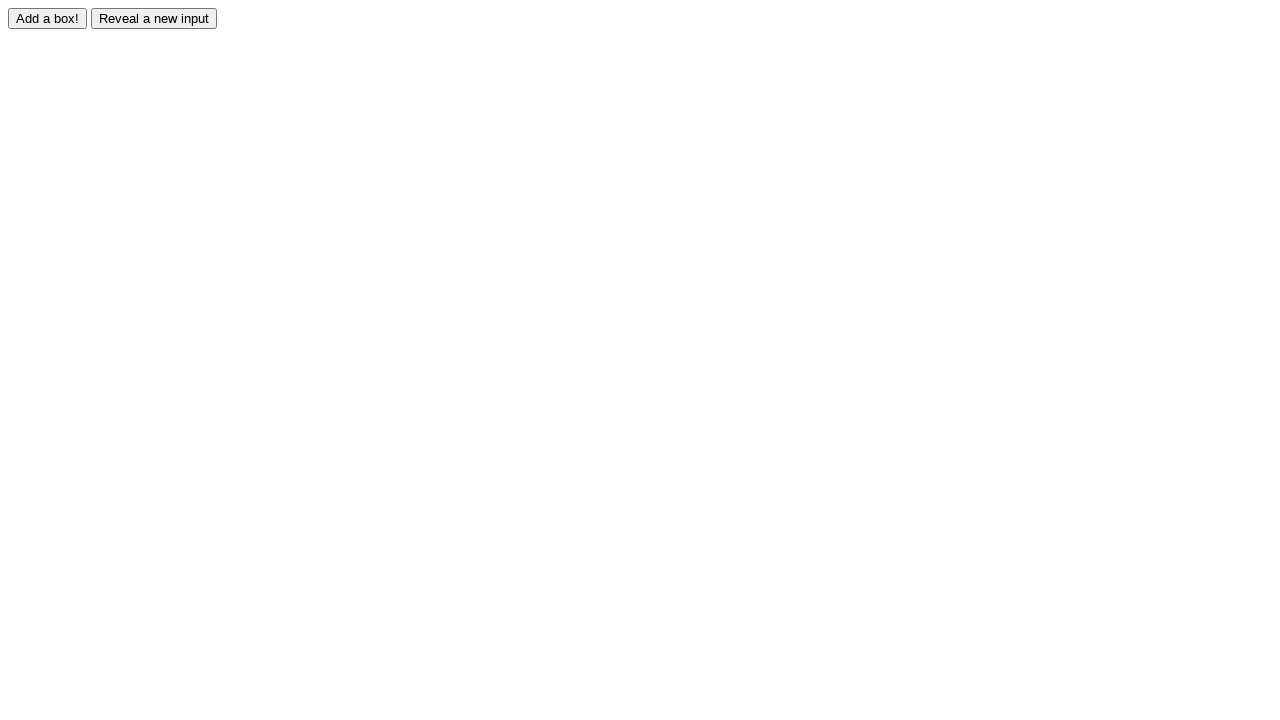

Clicked the adder button to trigger dynamic element creation at (48, 18) on #adder
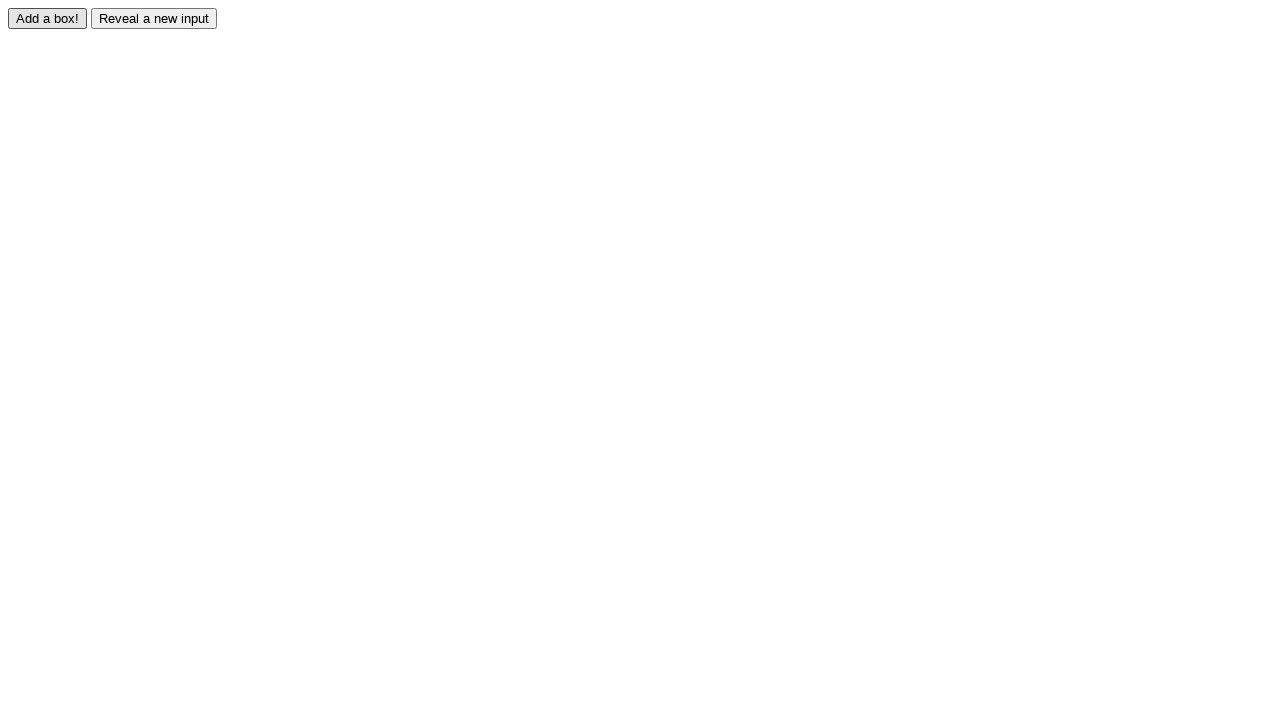

Waited for dynamically added element with id 'box0' to appear
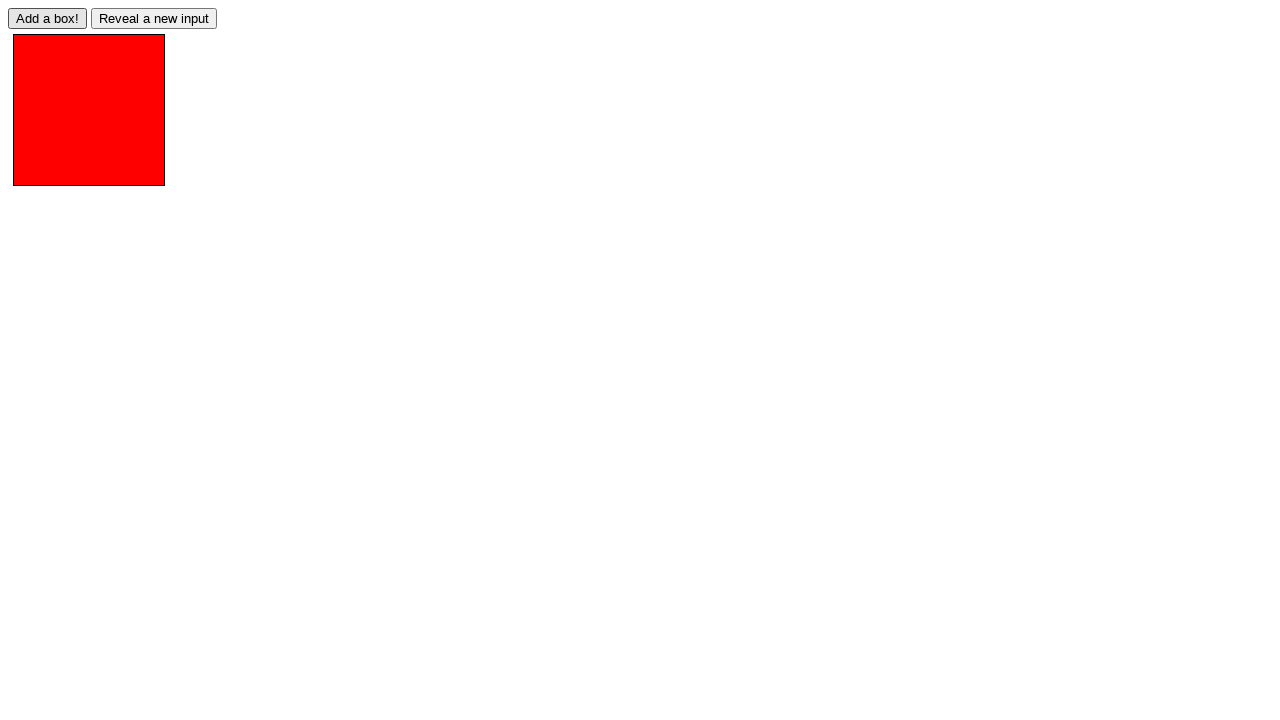

Verified that the element has the correct 'redbox' class attribute
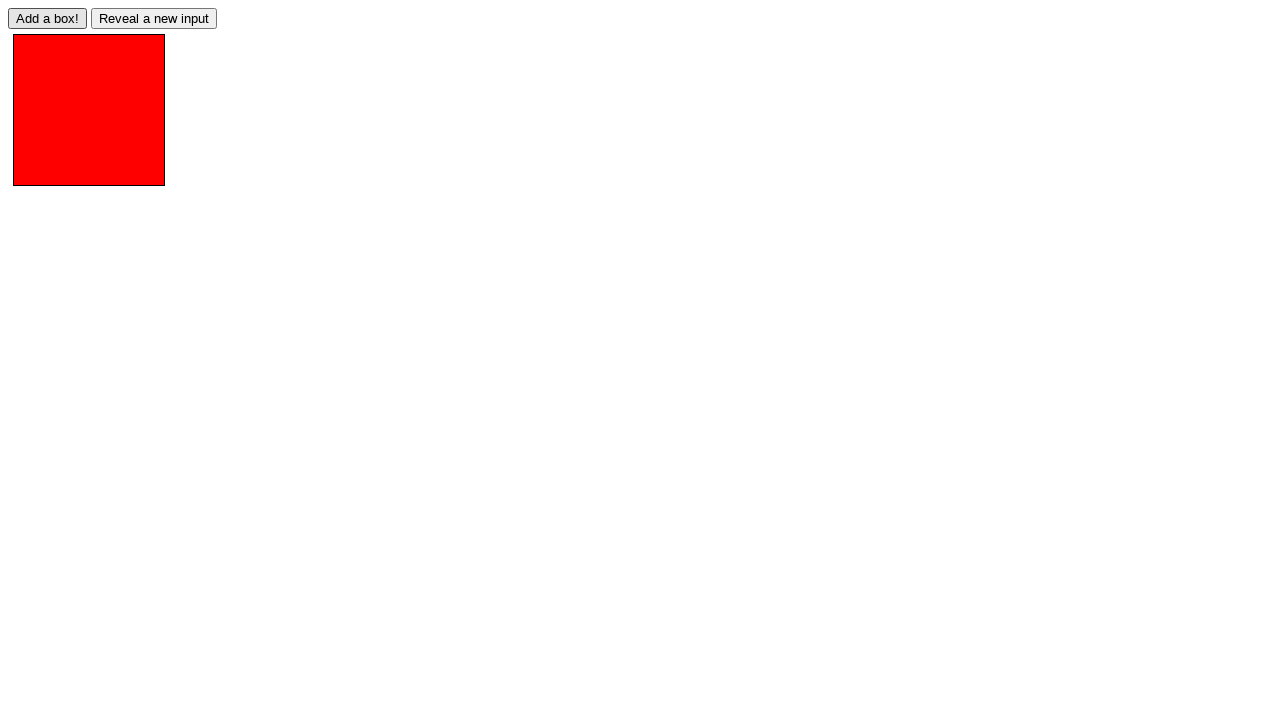

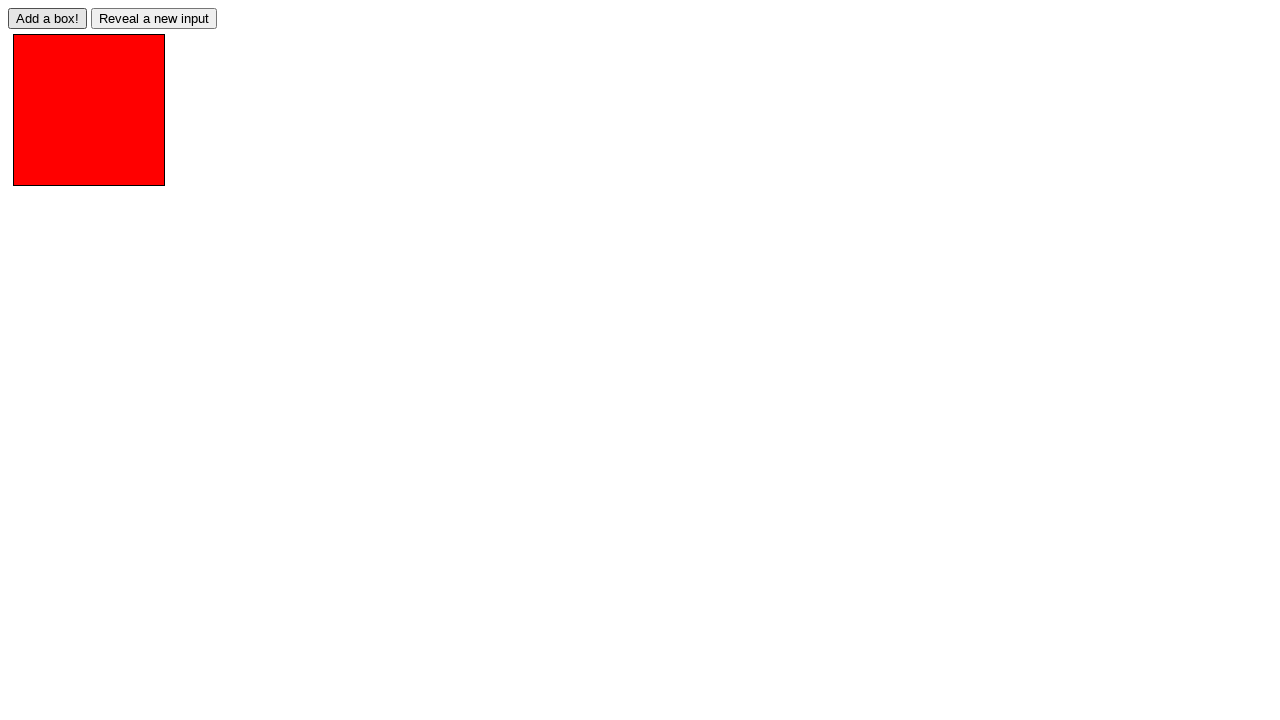